Tests keyboard interactions on a number input field by entering a value and using arrow up/down keys to increment and decrement the number

Starting URL: http://the-internet.herokuapp.com/inputs

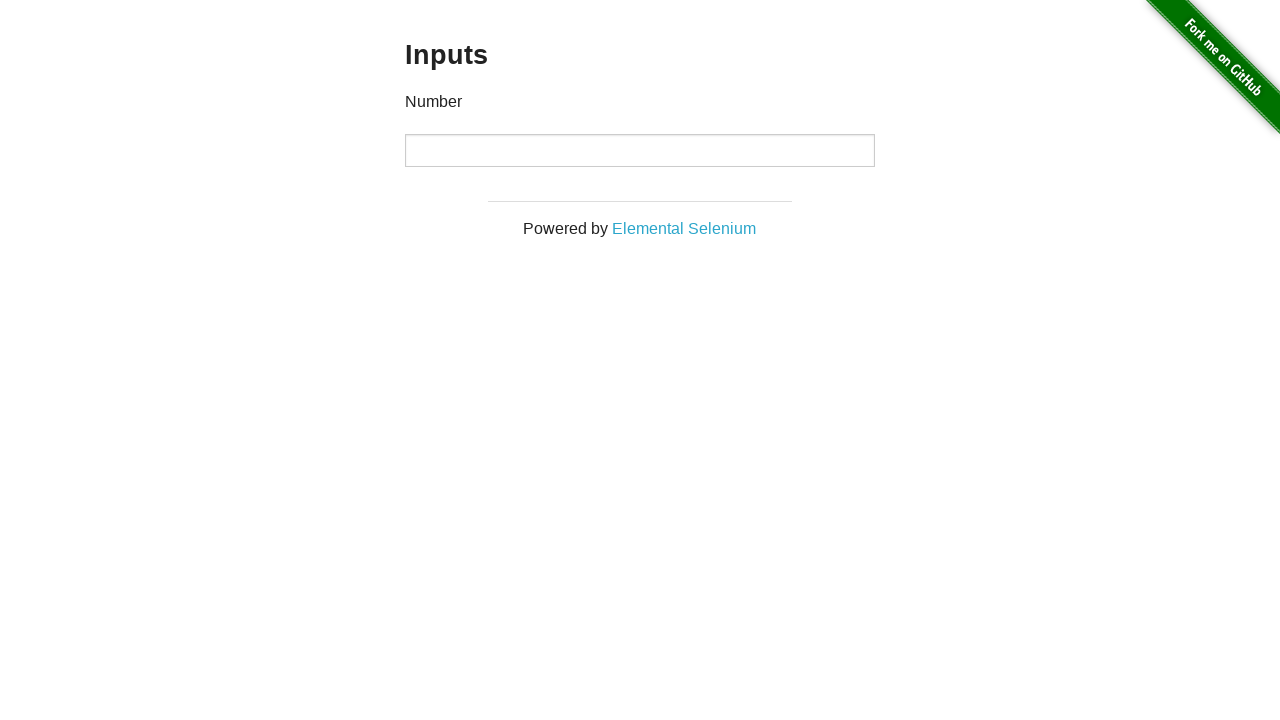

Filled number input field with initial value '10' on //p[text()='Number']/following::input
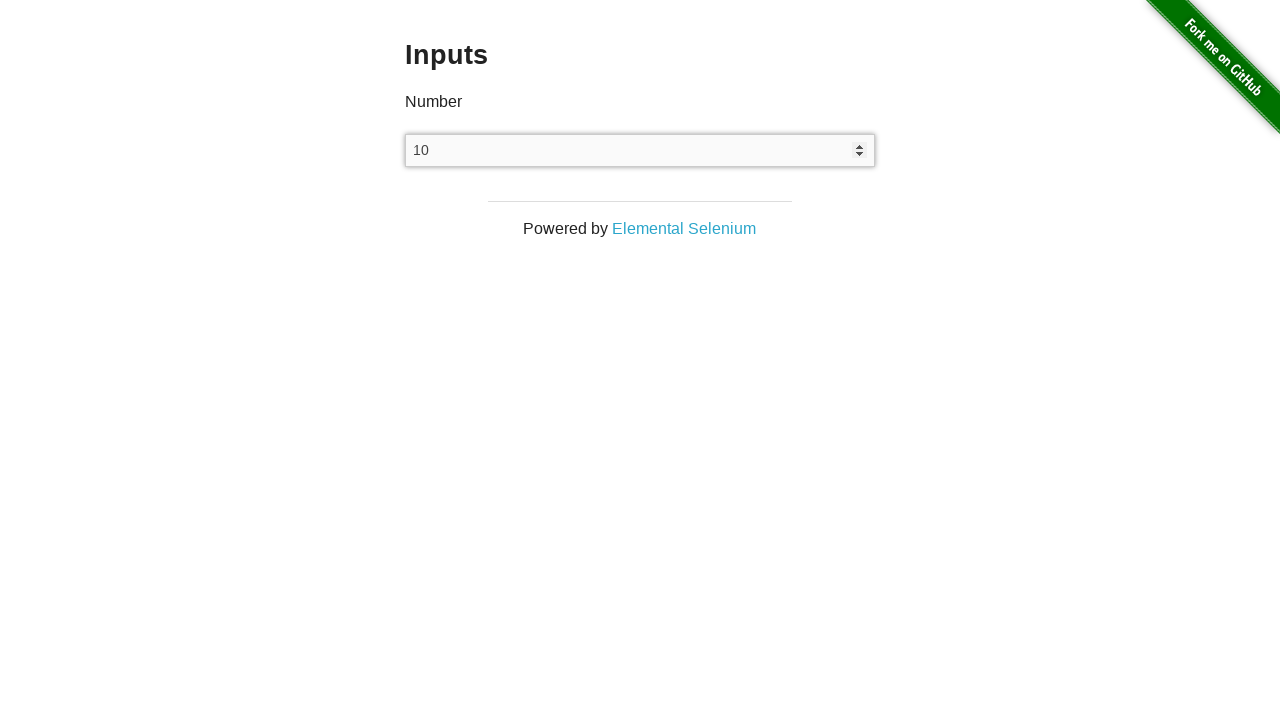

Clicked on number input field to focus it at (640, 150) on xpath=//p[text()='Number']/following::input
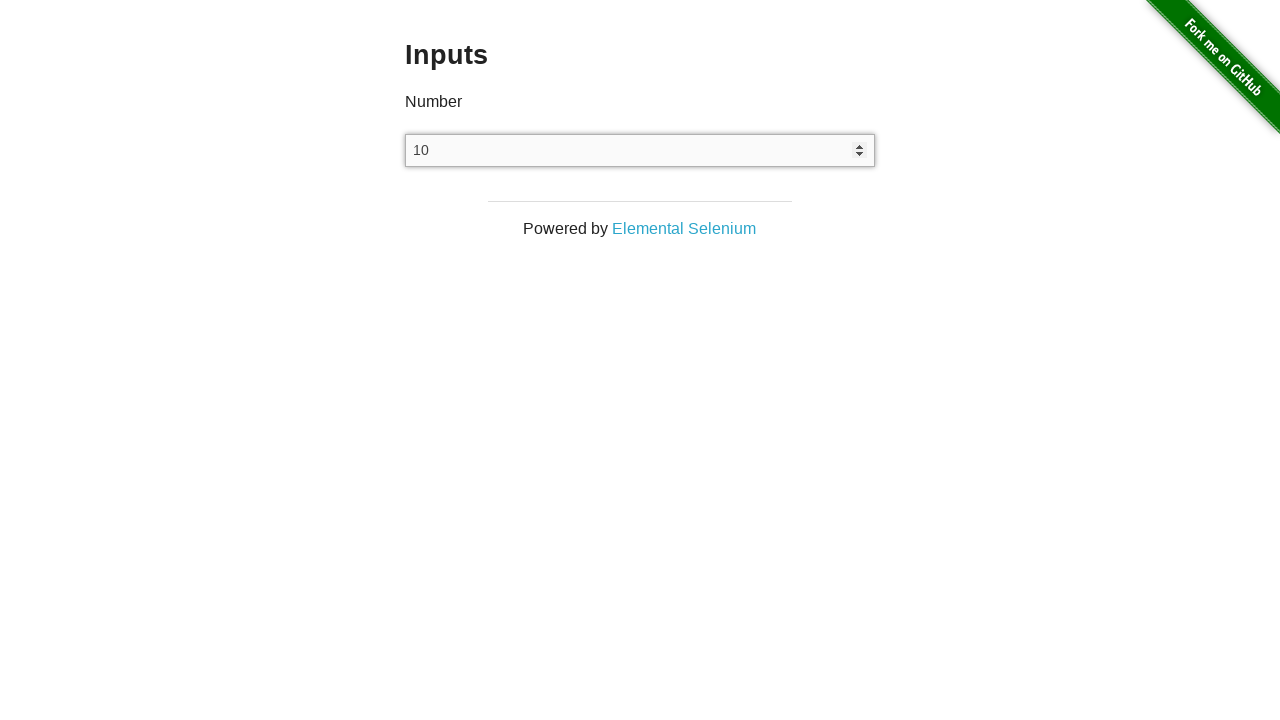

Pressed ArrowUp key to increment number (press 1 of 5)
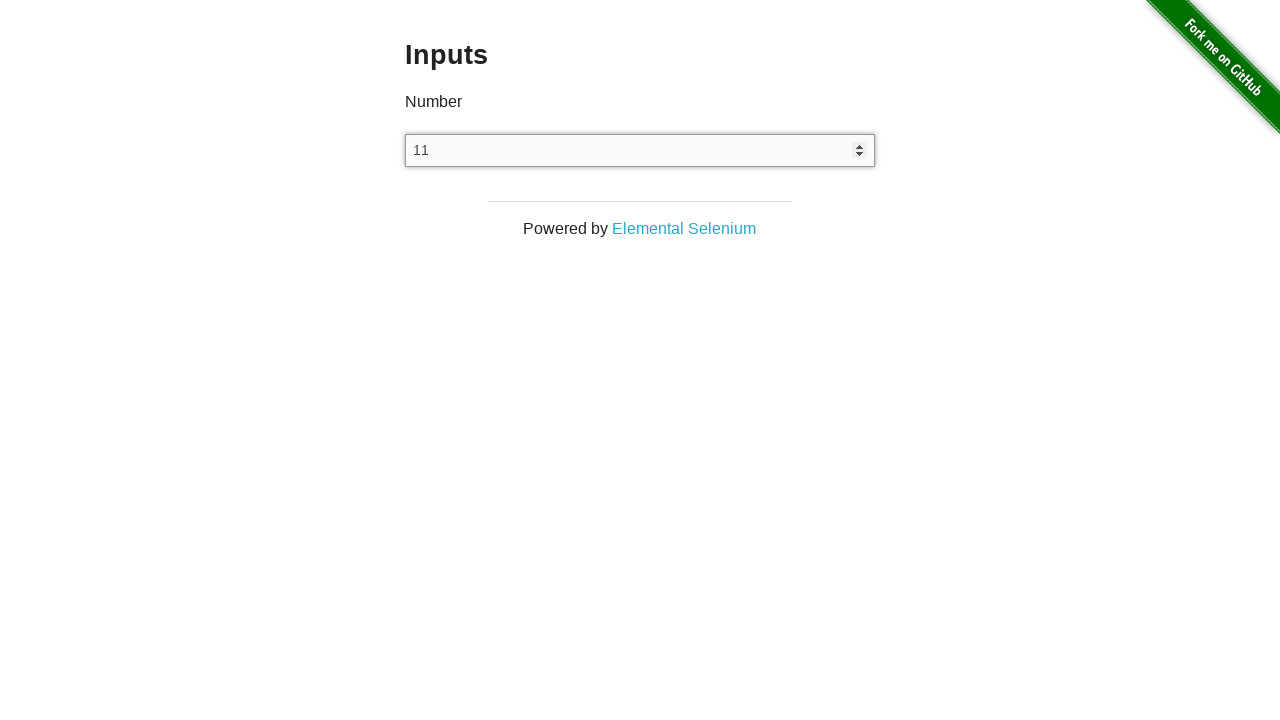

Waited 500ms after ArrowUp press 1
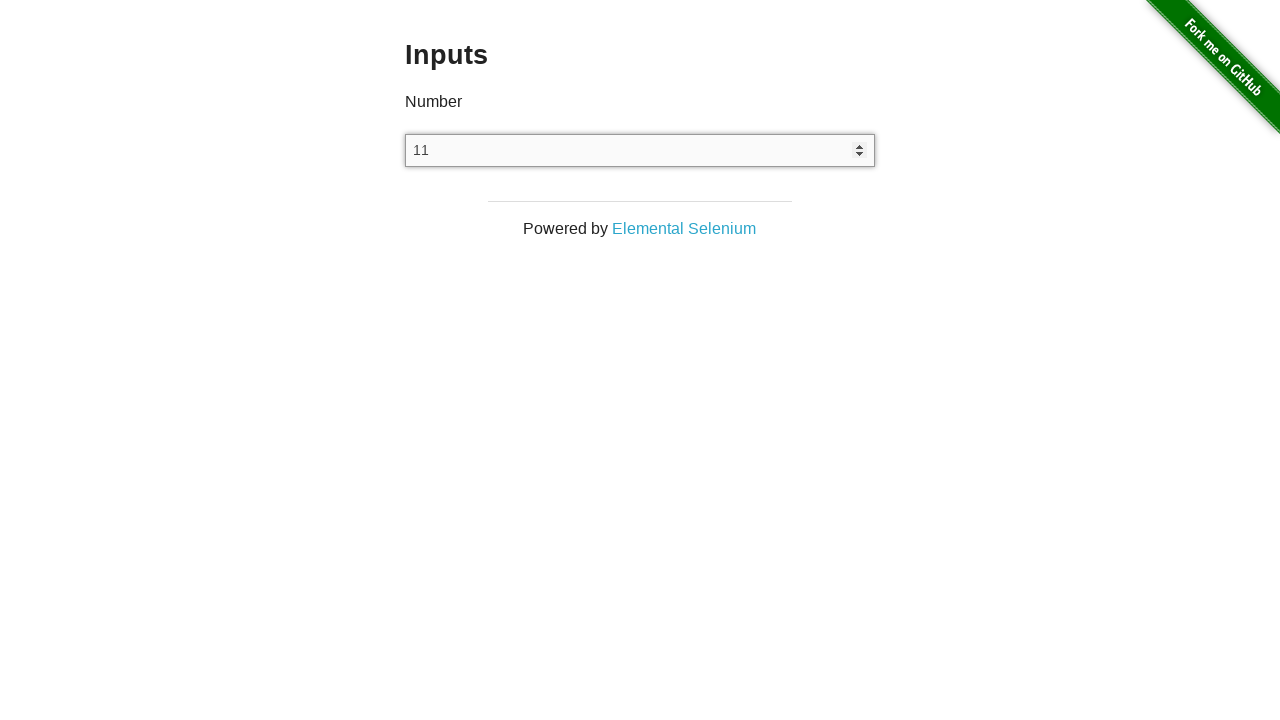

Pressed ArrowUp key to increment number (press 2 of 5)
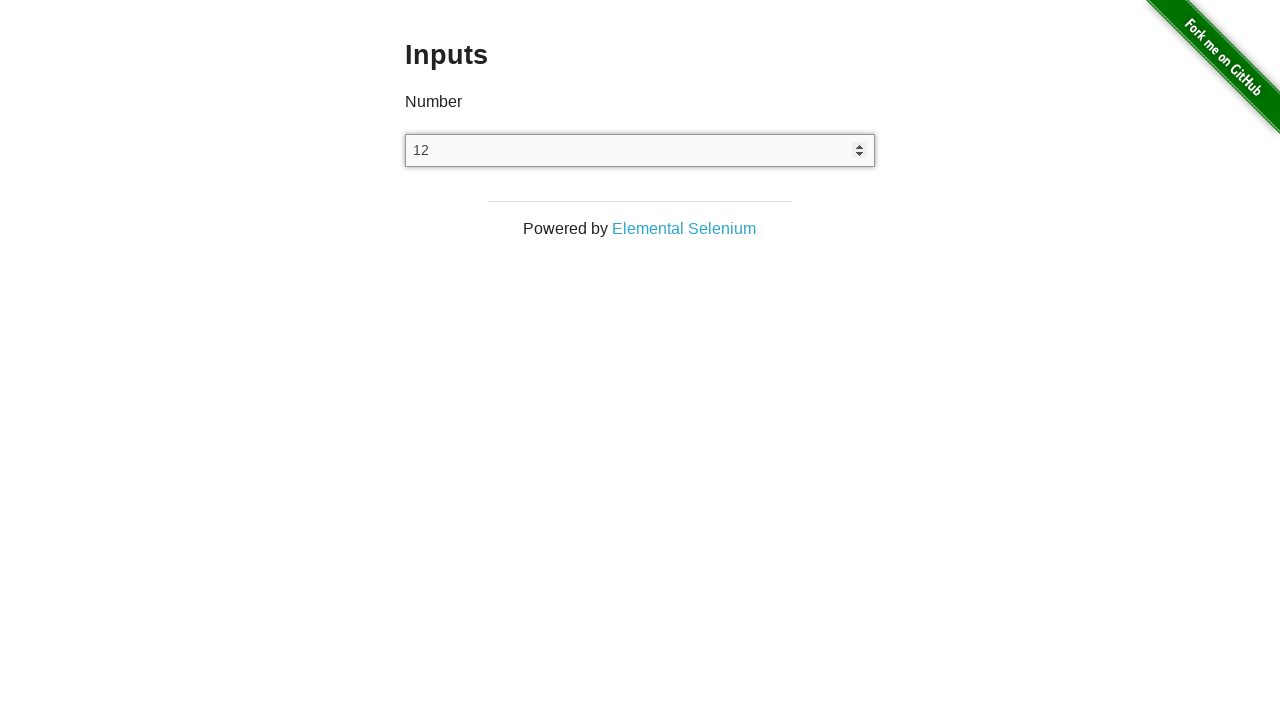

Waited 500ms after ArrowUp press 2
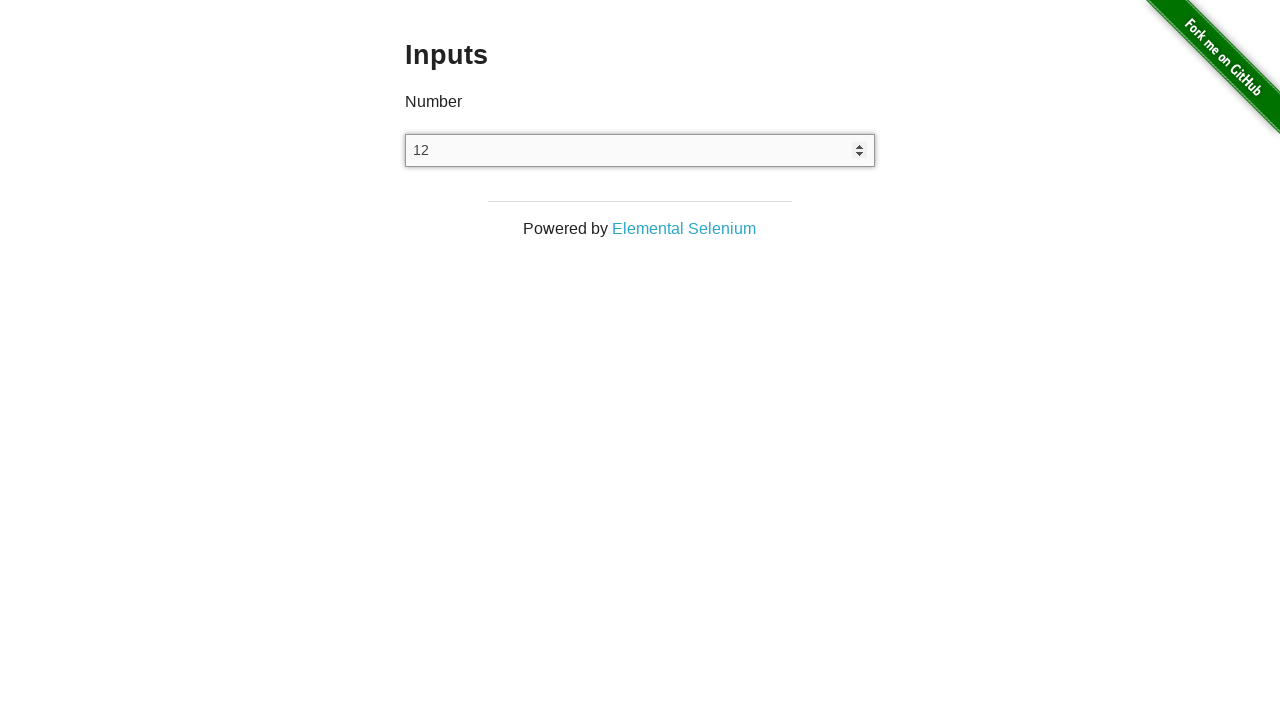

Pressed ArrowUp key to increment number (press 3 of 5)
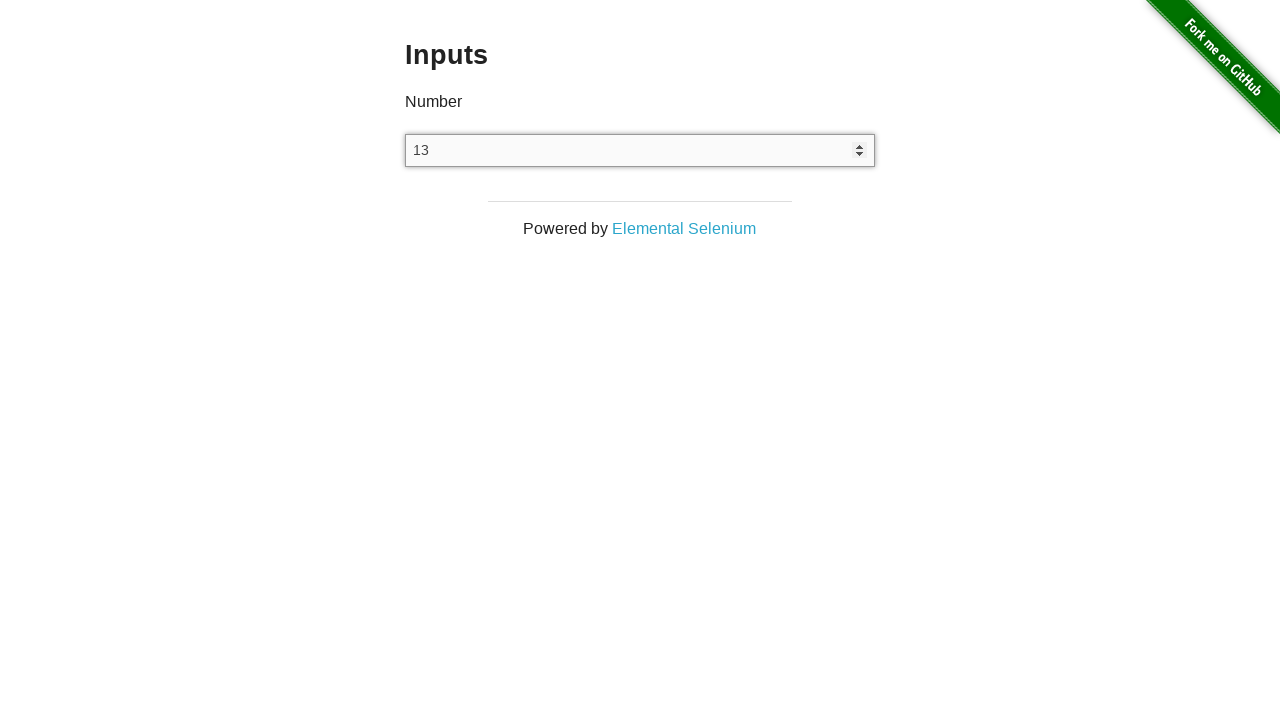

Waited 500ms after ArrowUp press 3
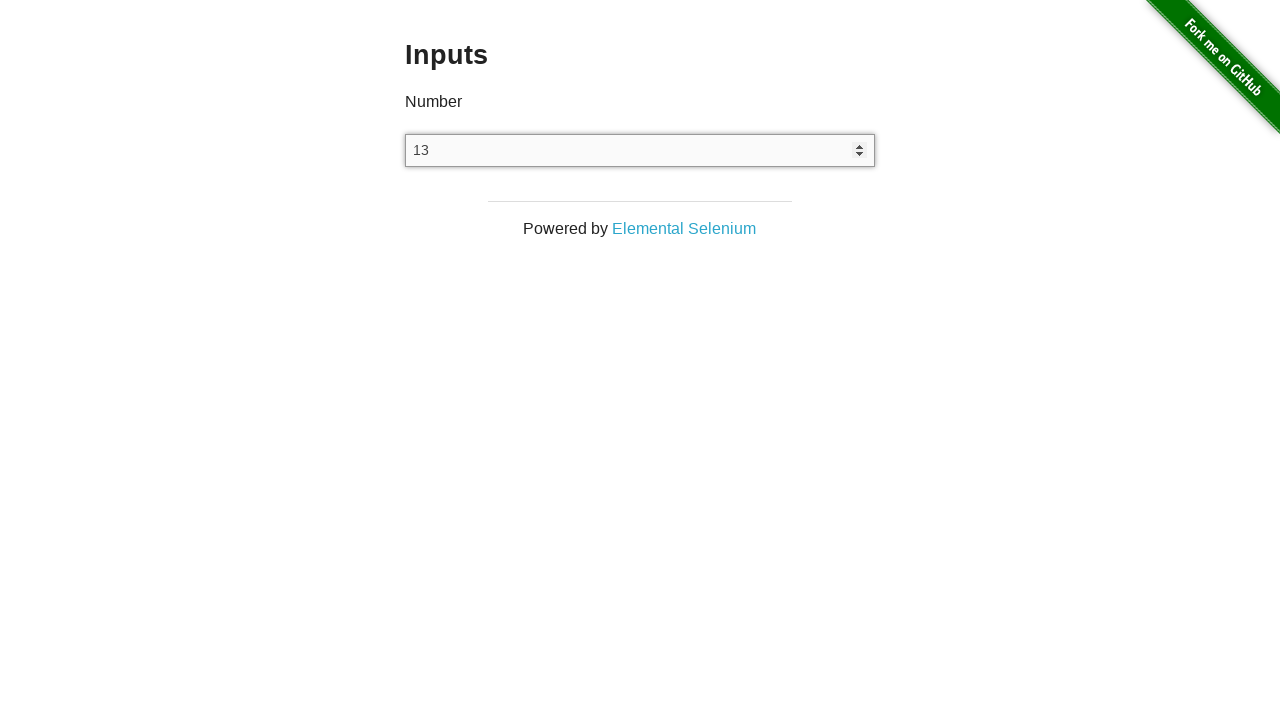

Pressed ArrowUp key to increment number (press 4 of 5)
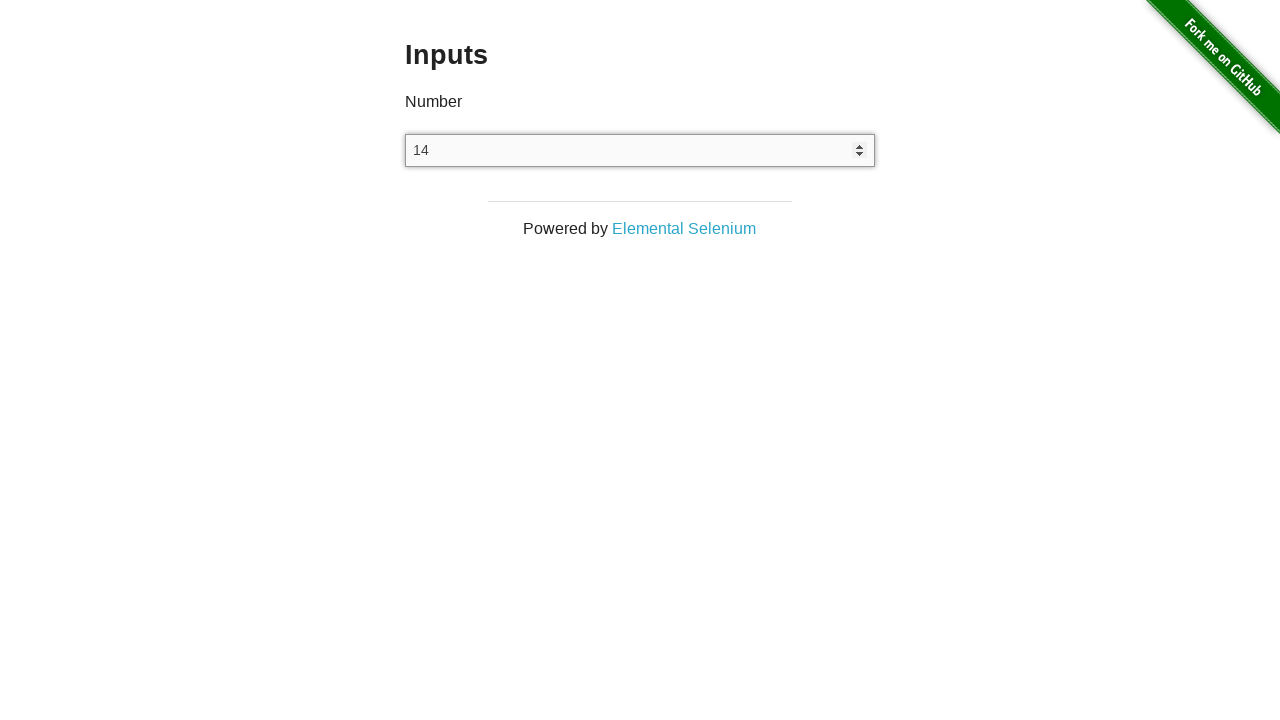

Waited 500ms after ArrowUp press 4
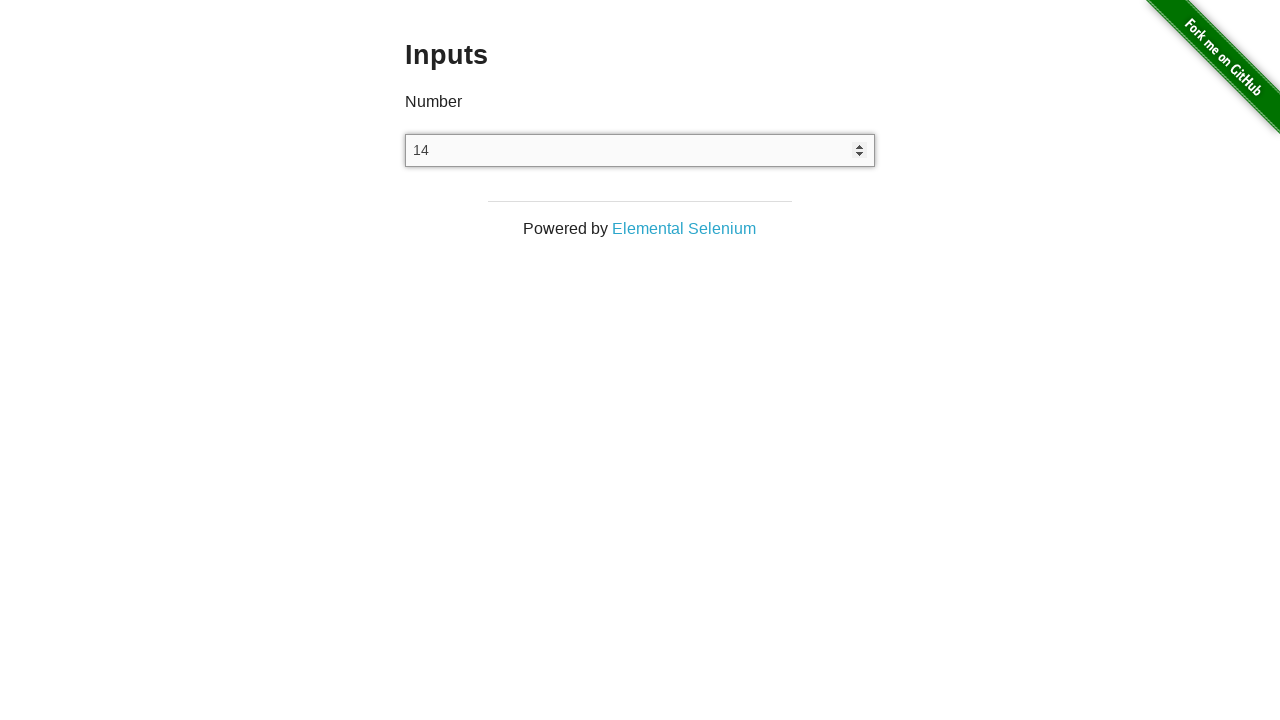

Pressed ArrowUp key to increment number (press 5 of 5)
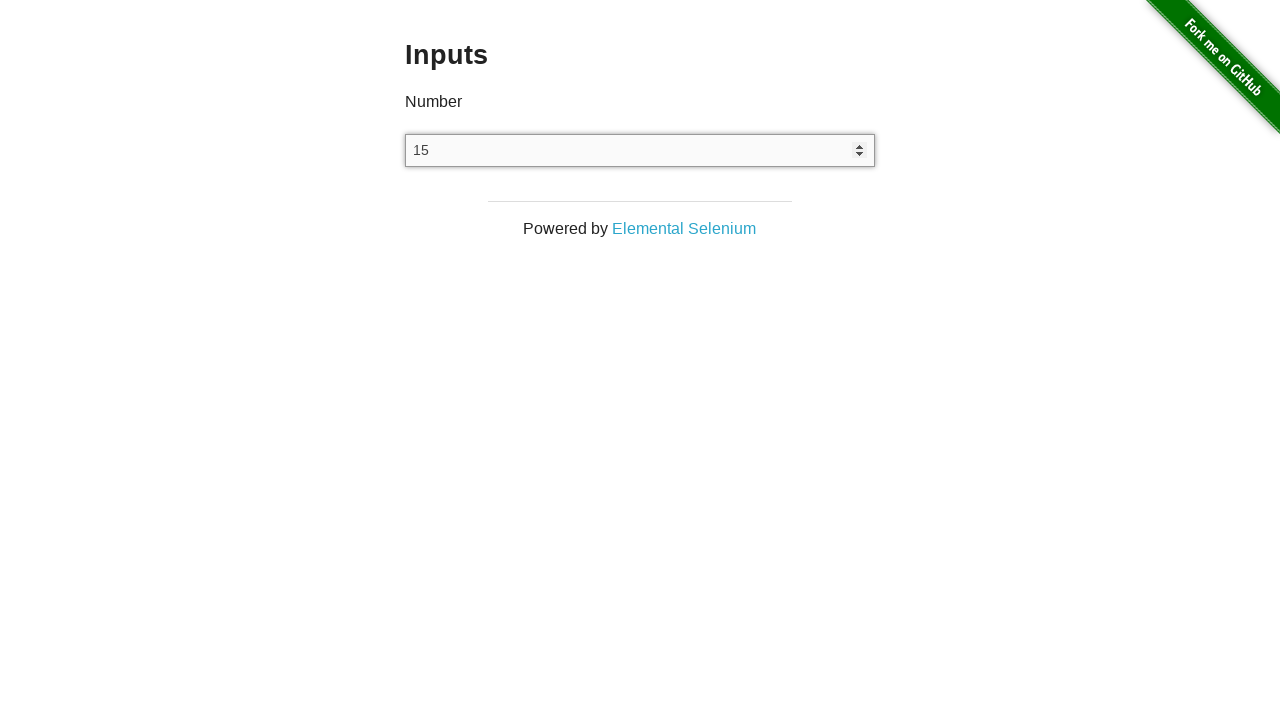

Waited 500ms after ArrowUp press 5
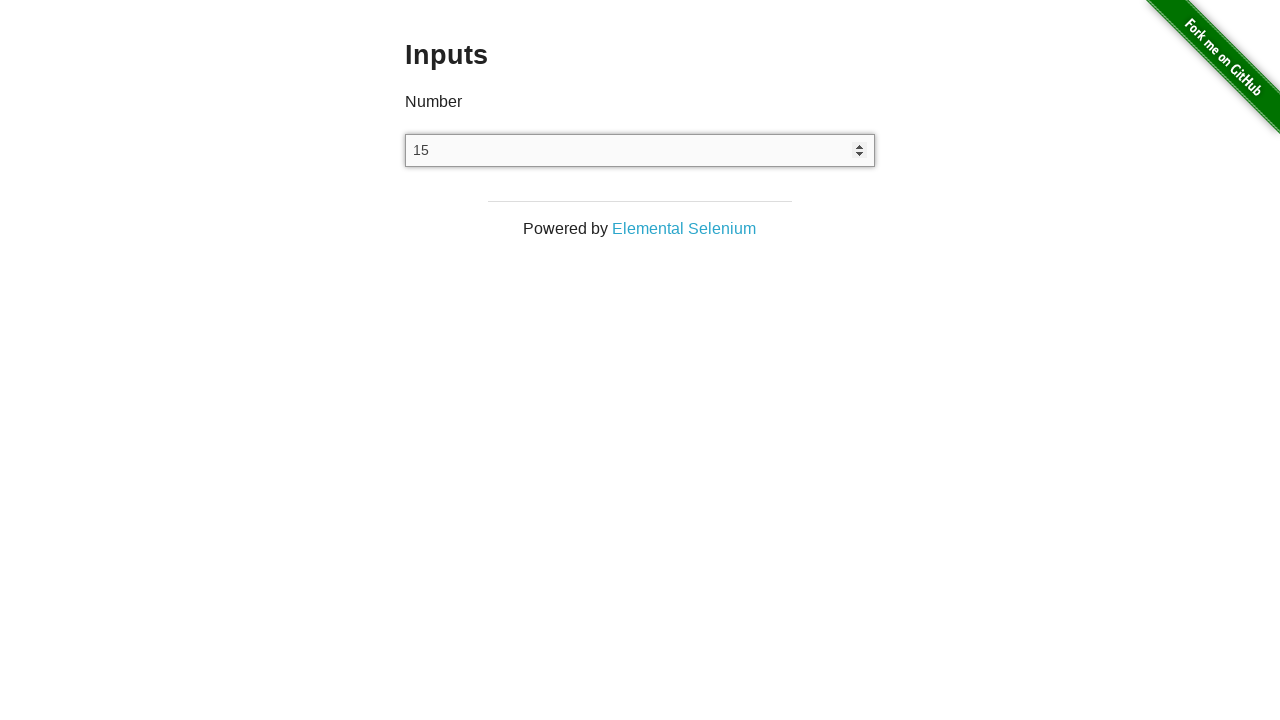

Pressed ArrowDown key to decrement number (press 1 of 10)
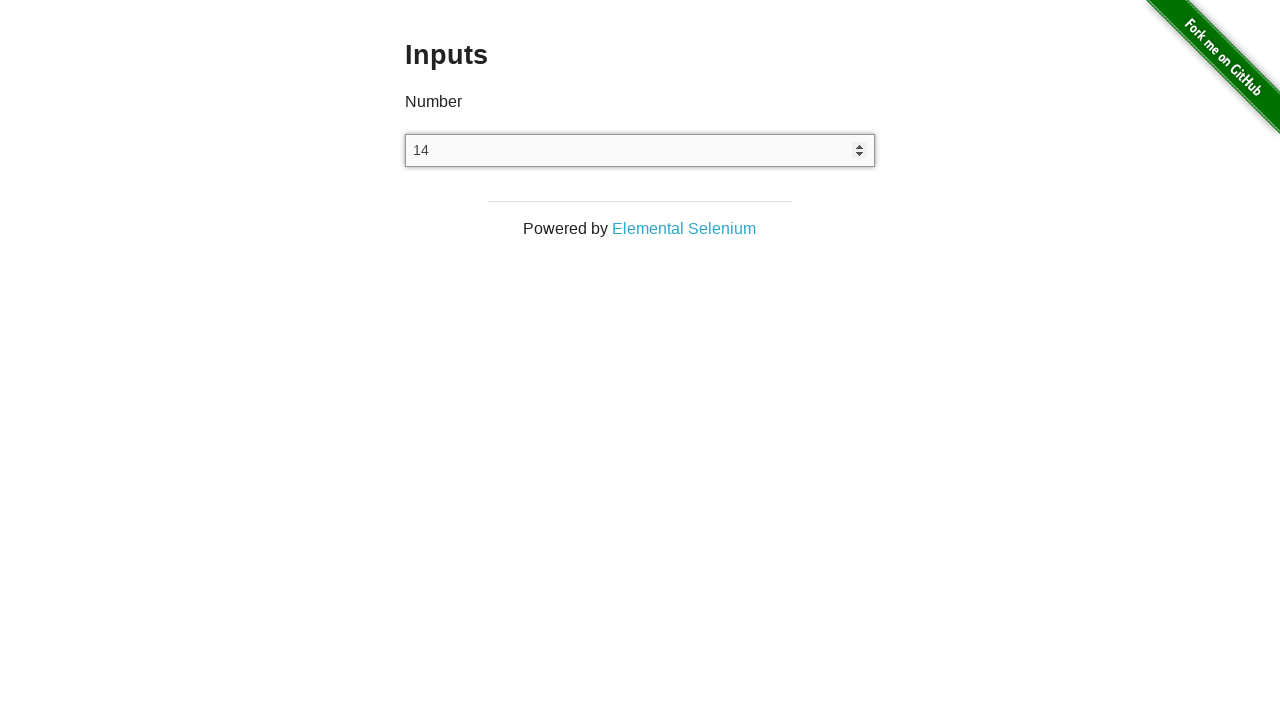

Waited 500ms after ArrowDown press 1
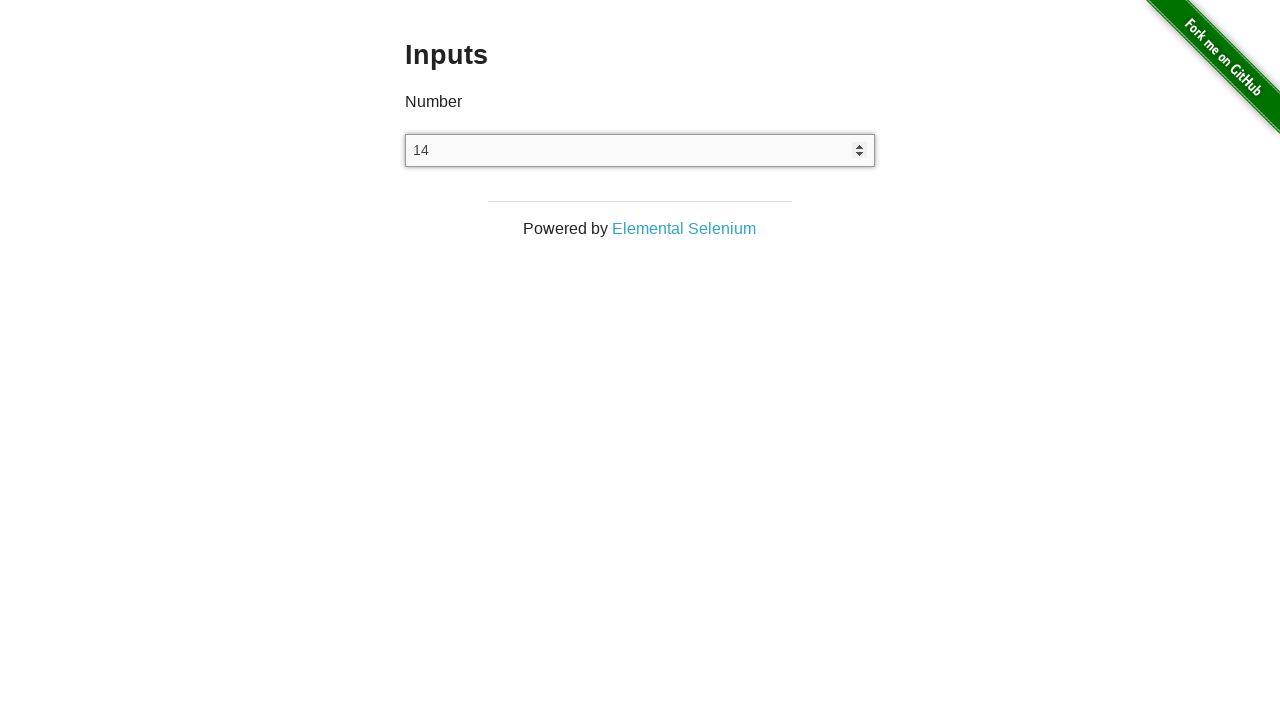

Pressed ArrowDown key to decrement number (press 2 of 10)
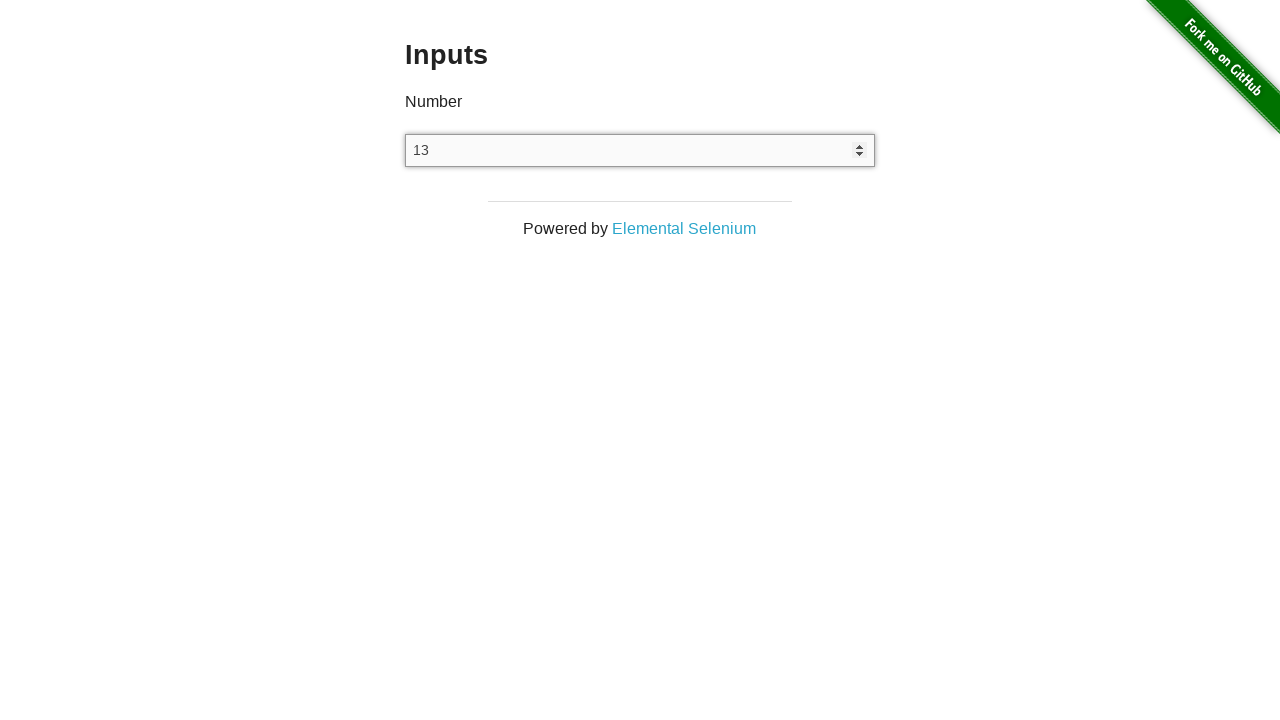

Waited 500ms after ArrowDown press 2
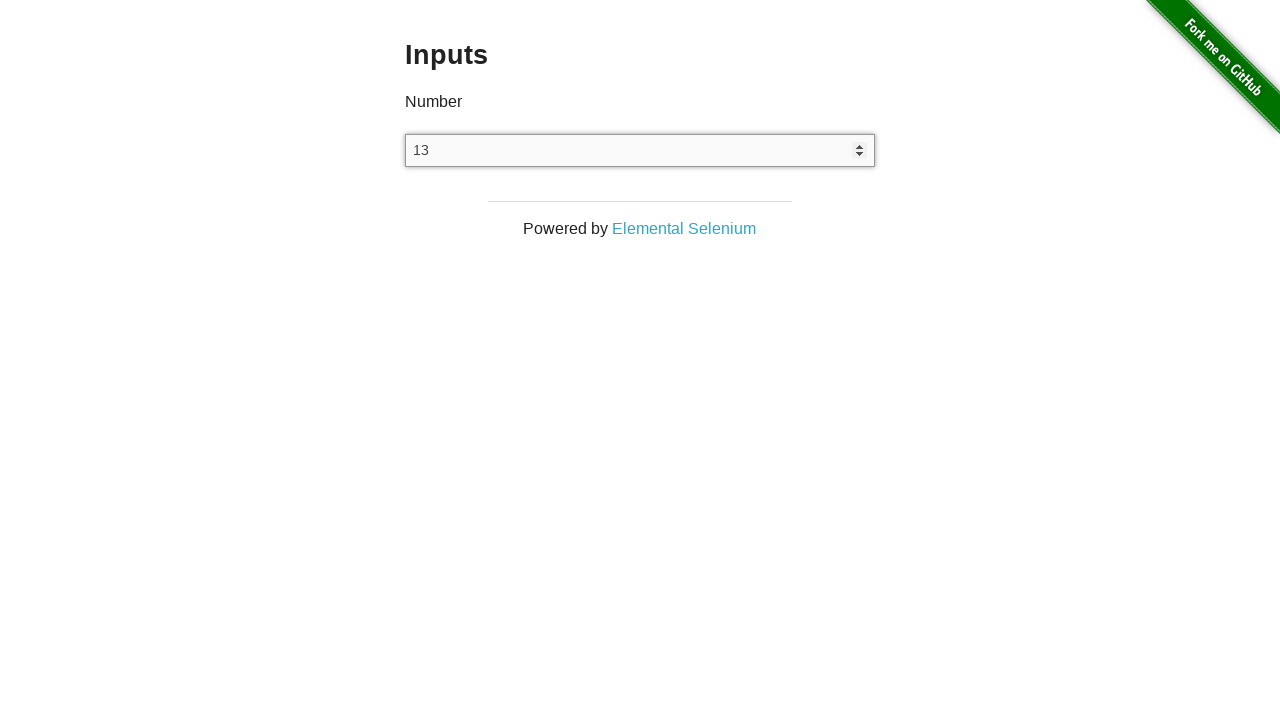

Pressed ArrowDown key to decrement number (press 3 of 10)
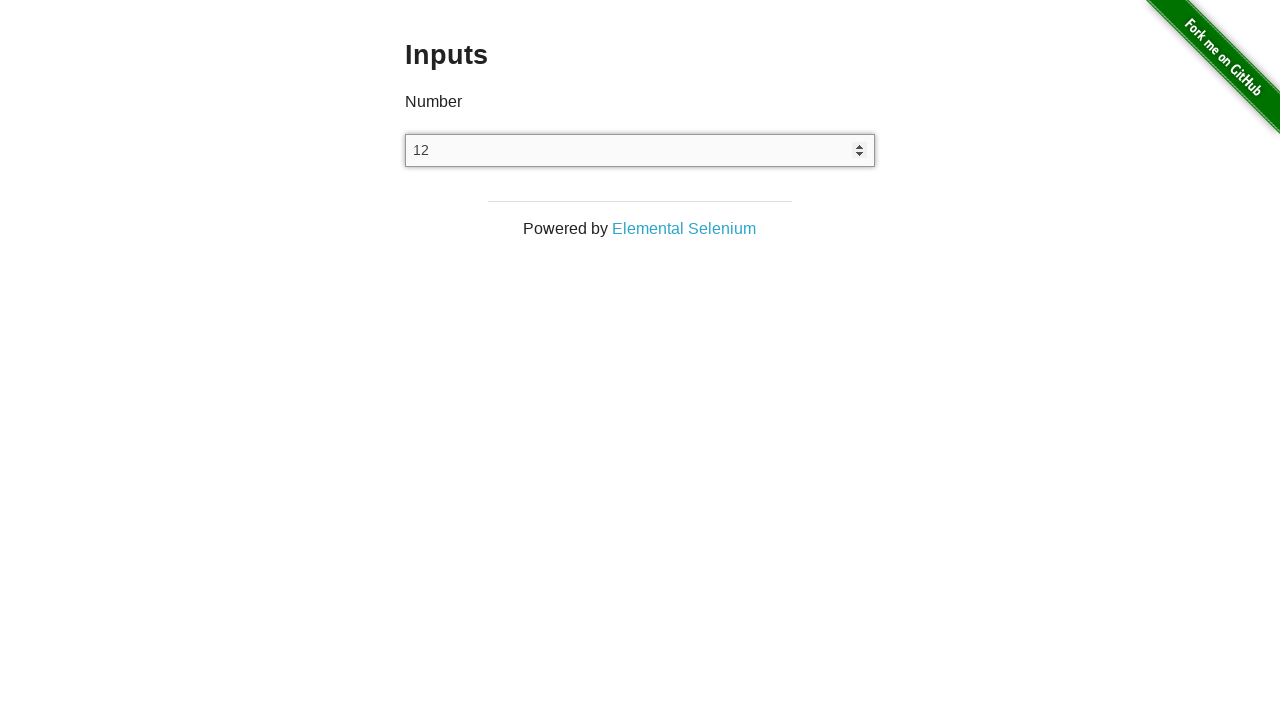

Waited 500ms after ArrowDown press 3
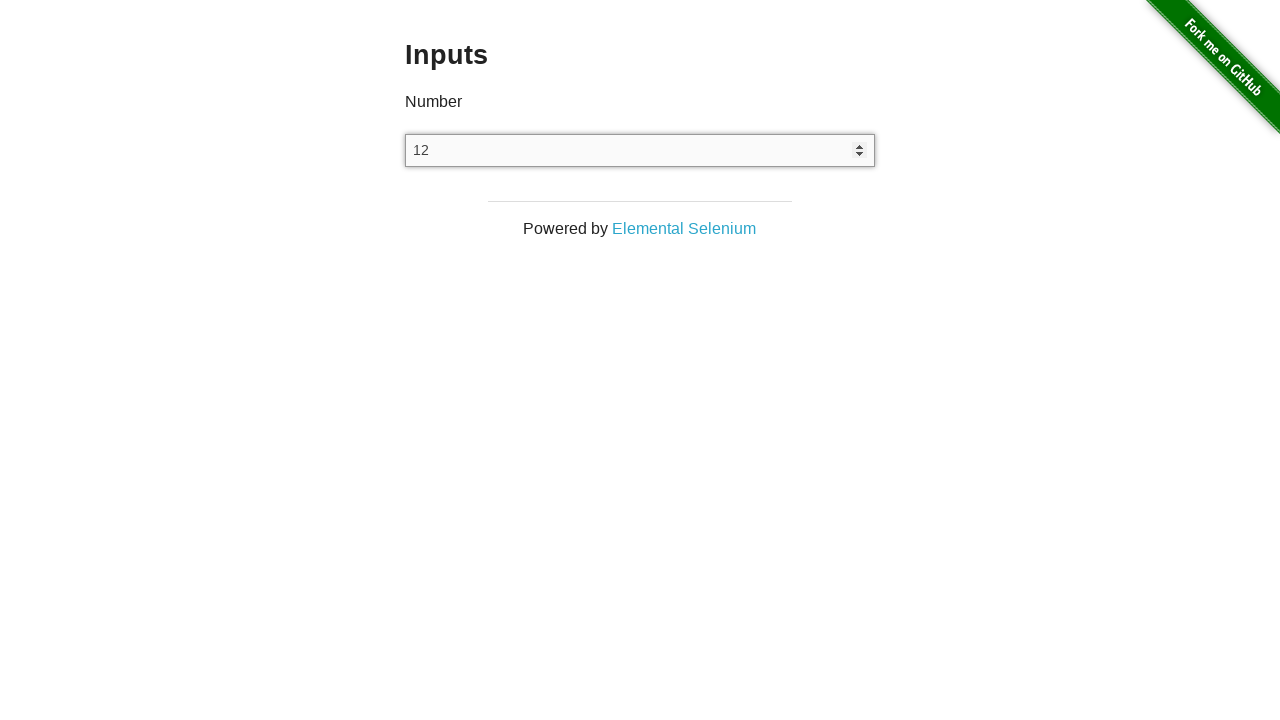

Pressed ArrowDown key to decrement number (press 4 of 10)
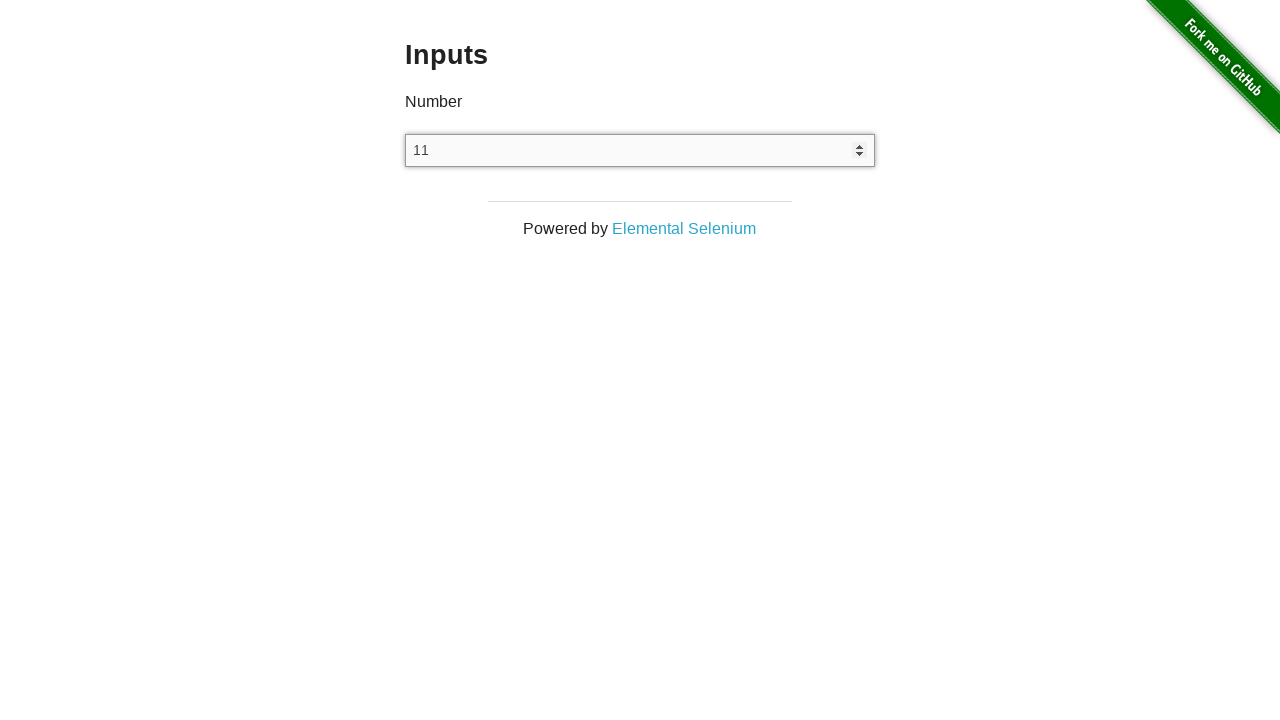

Waited 500ms after ArrowDown press 4
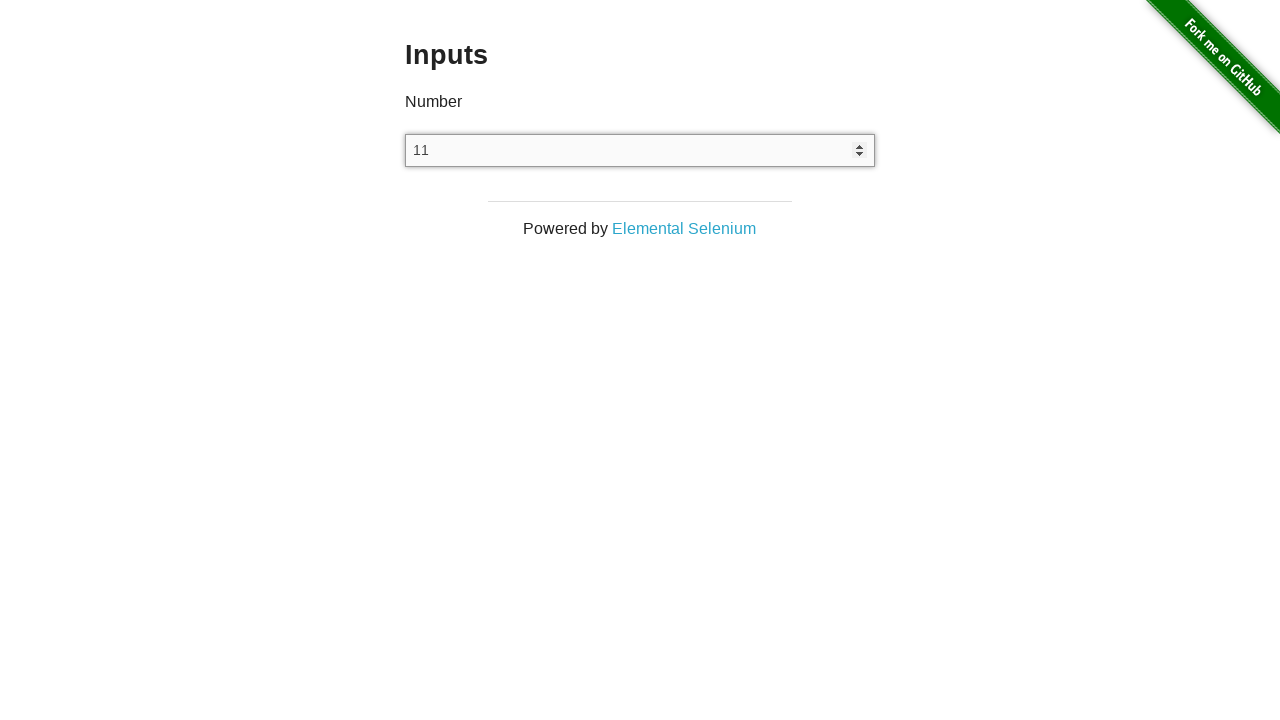

Pressed ArrowDown key to decrement number (press 5 of 10)
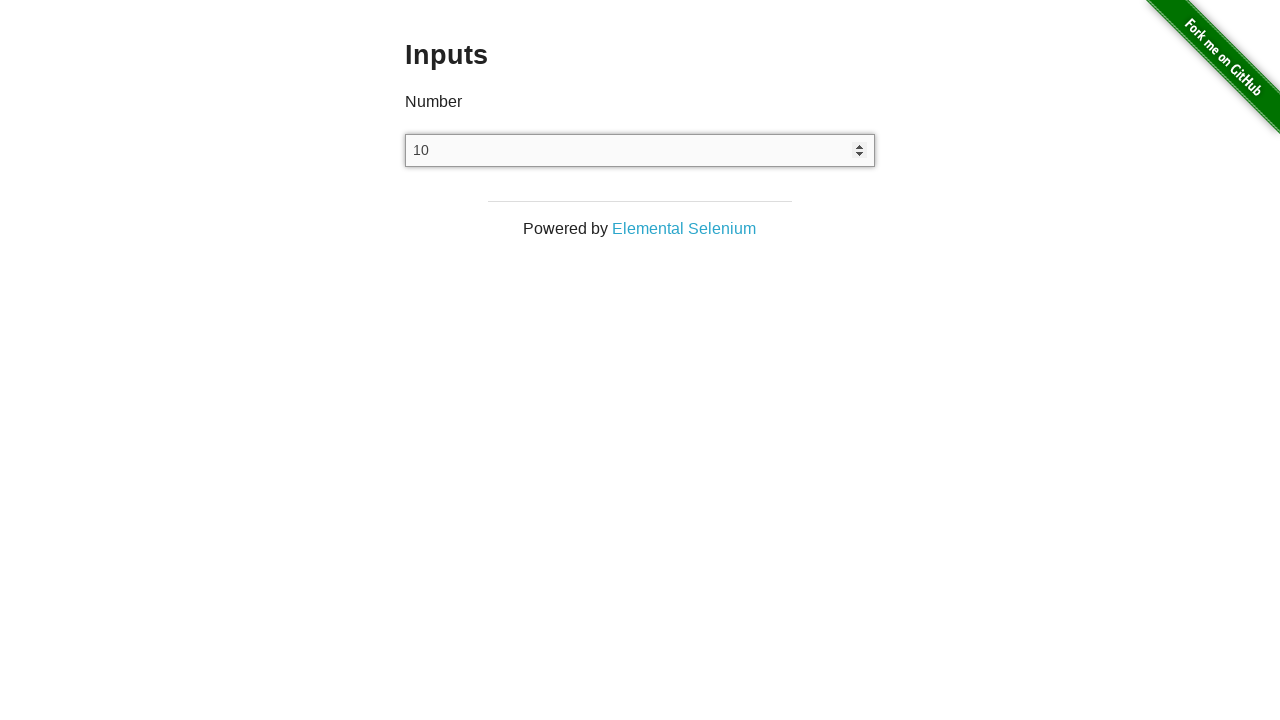

Waited 500ms after ArrowDown press 5
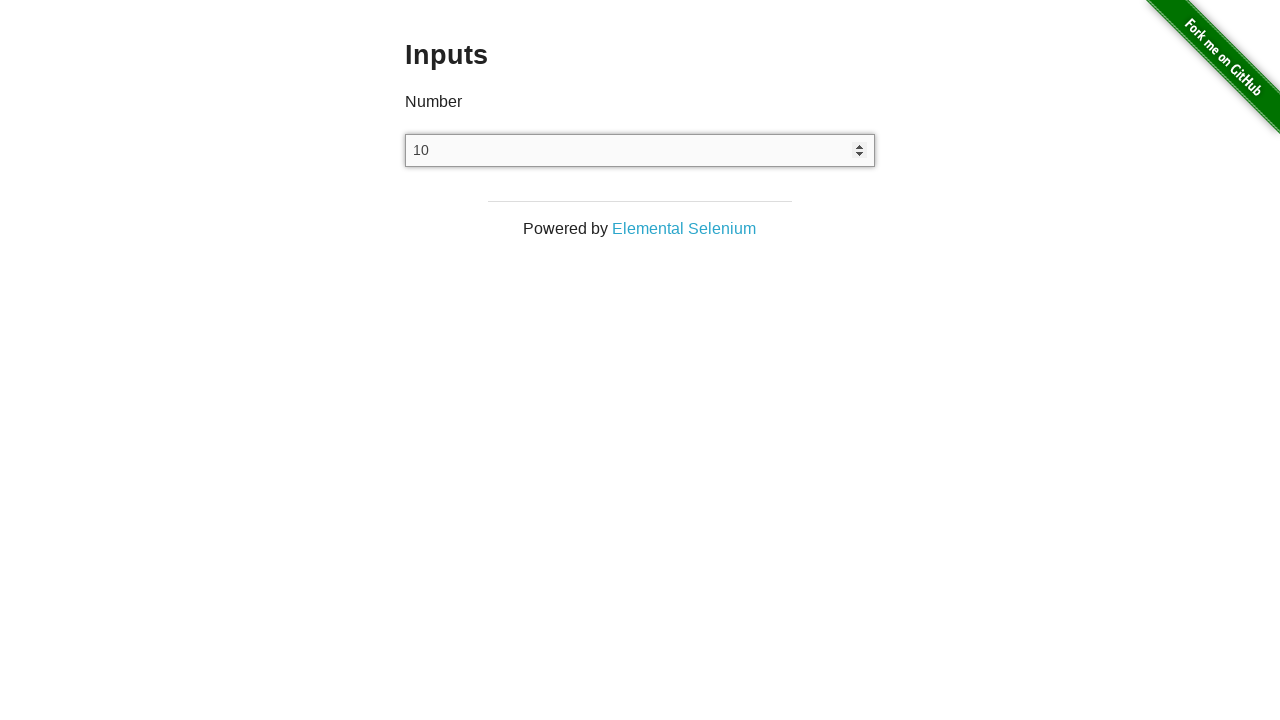

Pressed ArrowDown key to decrement number (press 6 of 10)
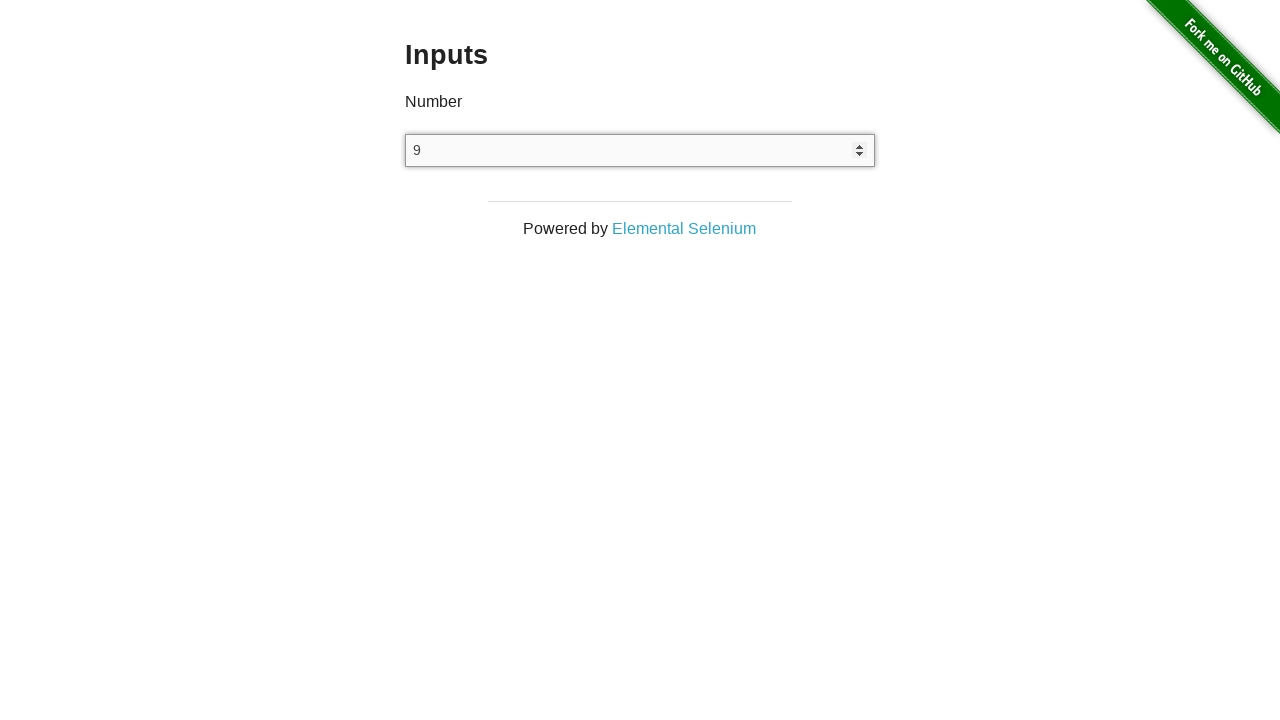

Waited 500ms after ArrowDown press 6
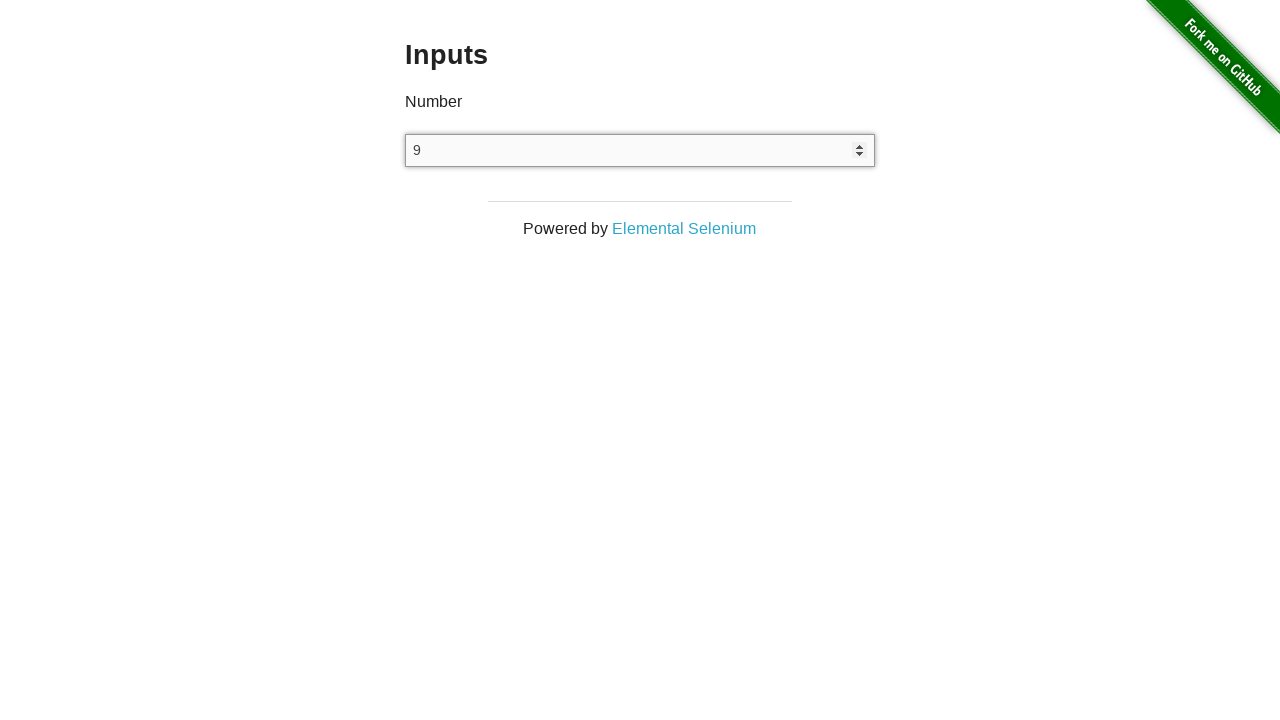

Pressed ArrowDown key to decrement number (press 7 of 10)
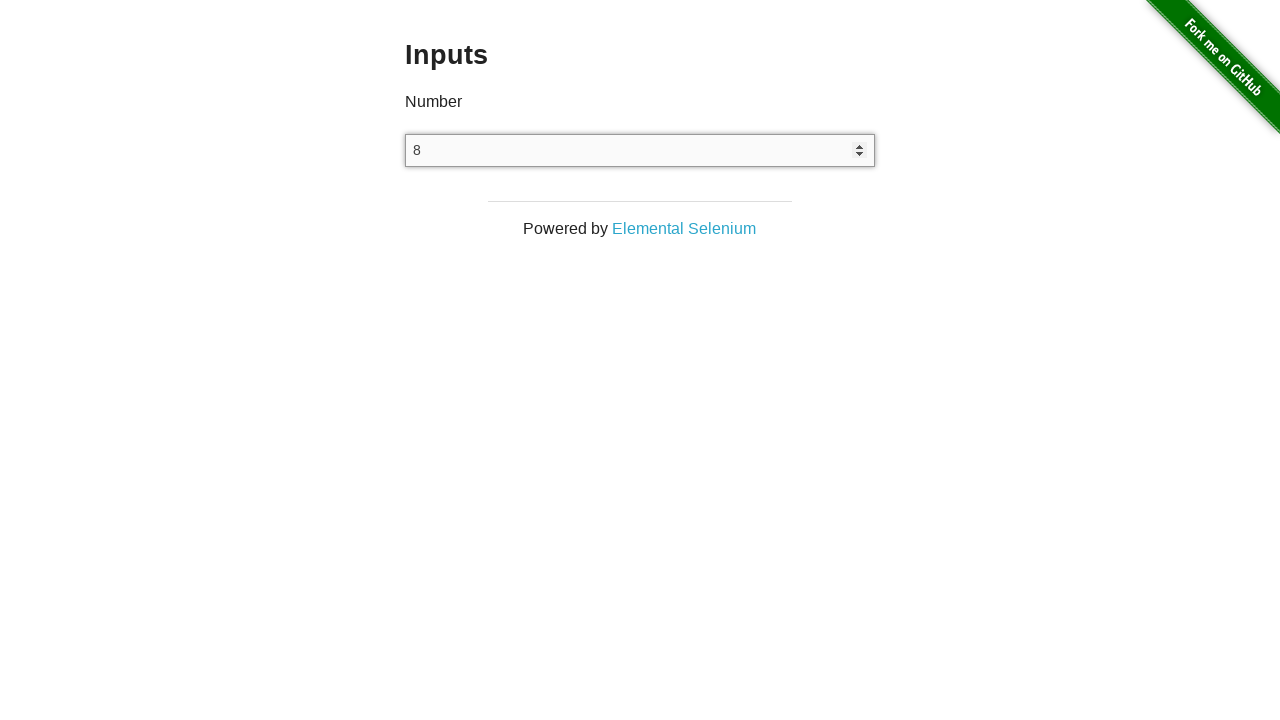

Waited 500ms after ArrowDown press 7
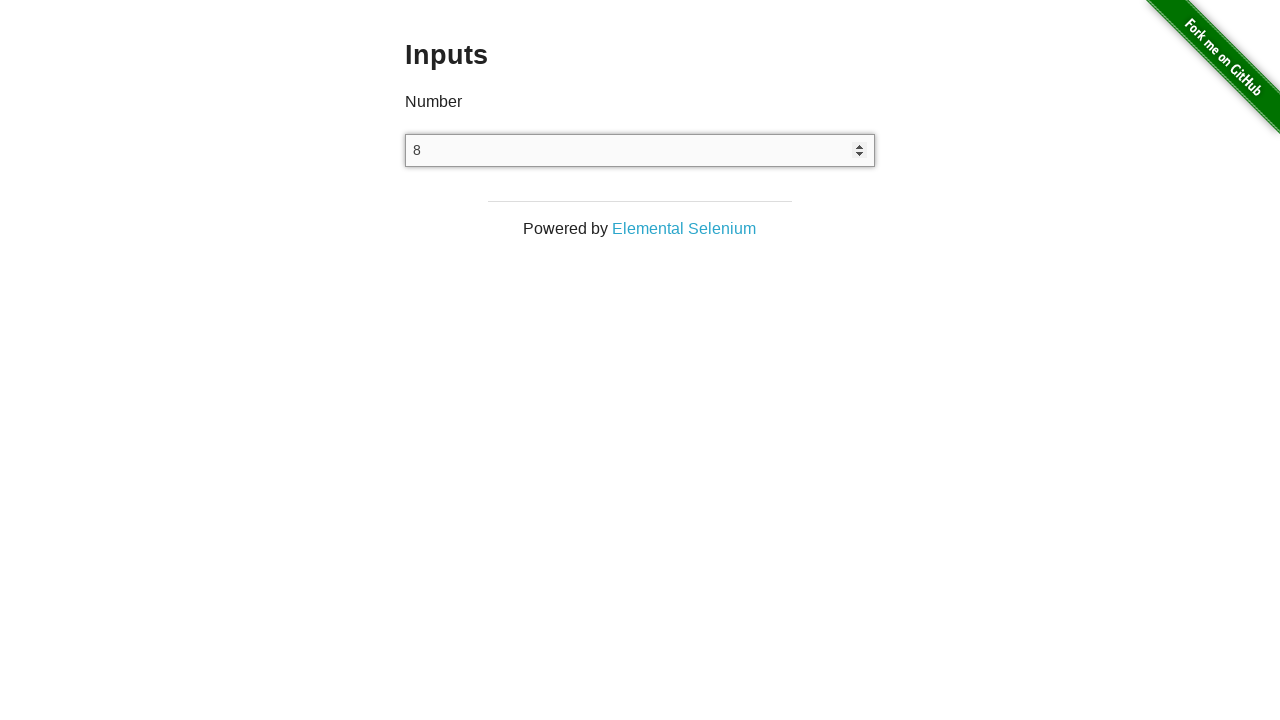

Pressed ArrowDown key to decrement number (press 8 of 10)
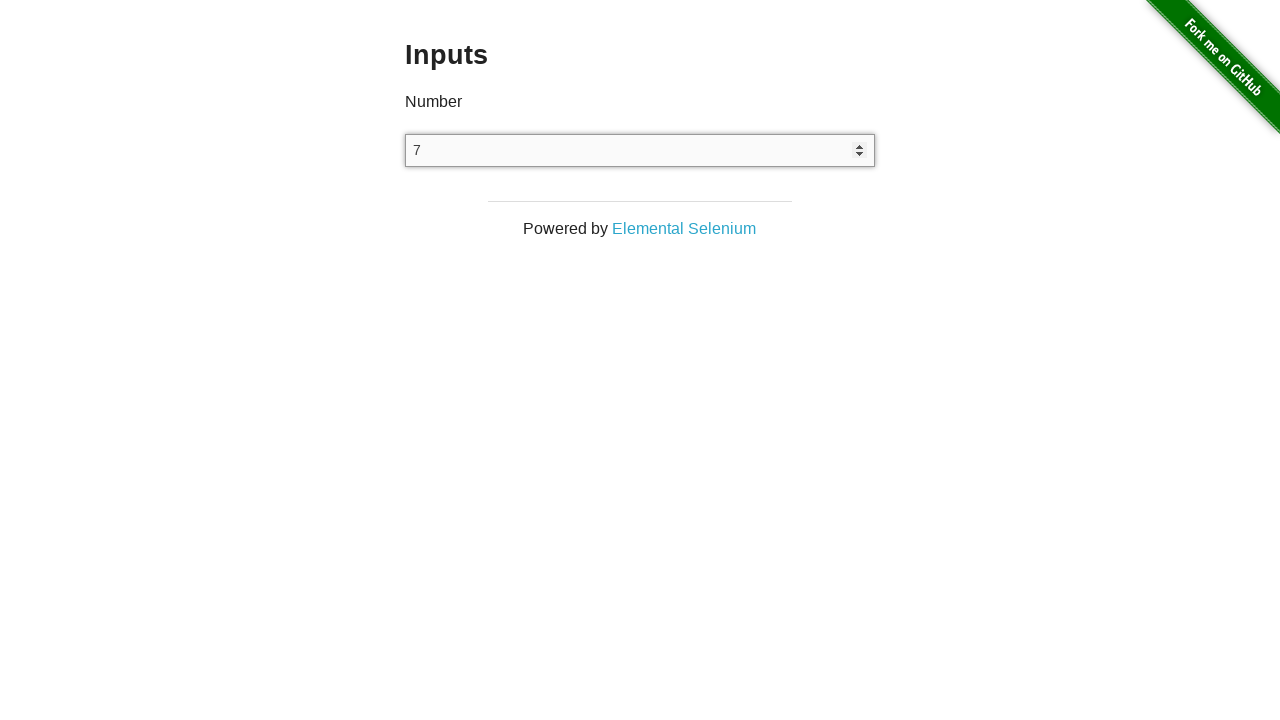

Waited 500ms after ArrowDown press 8
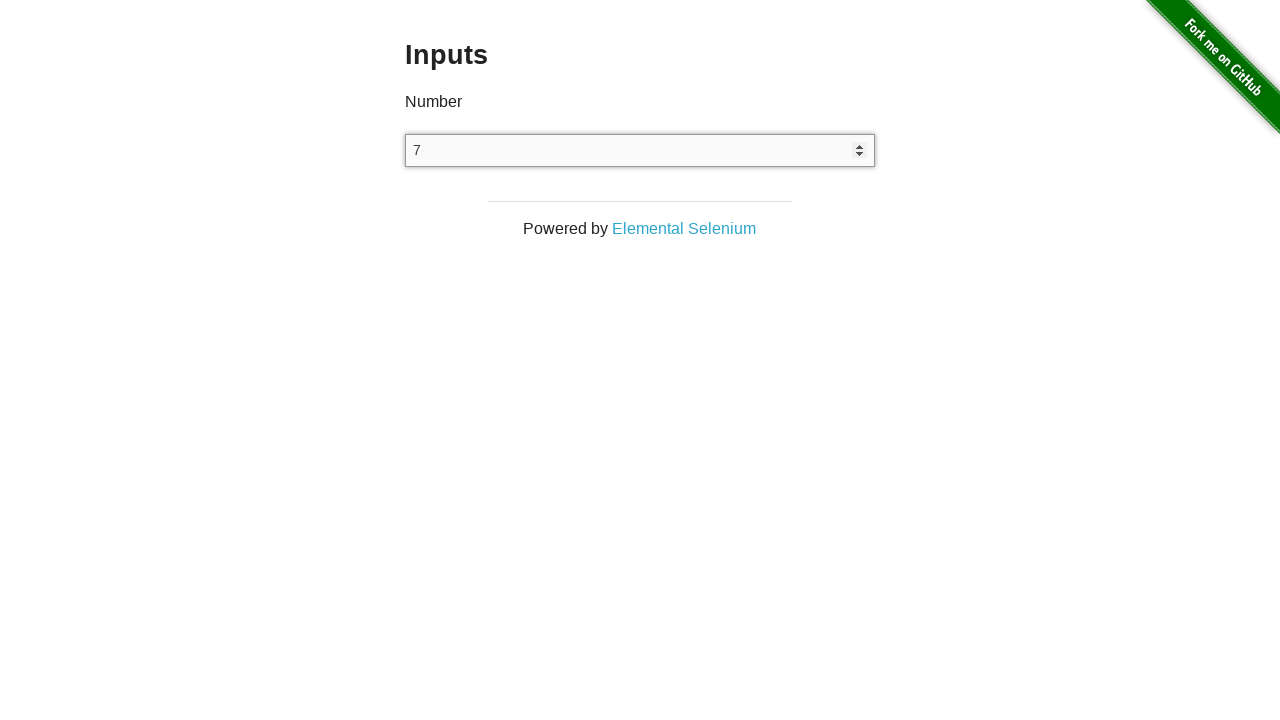

Pressed ArrowDown key to decrement number (press 9 of 10)
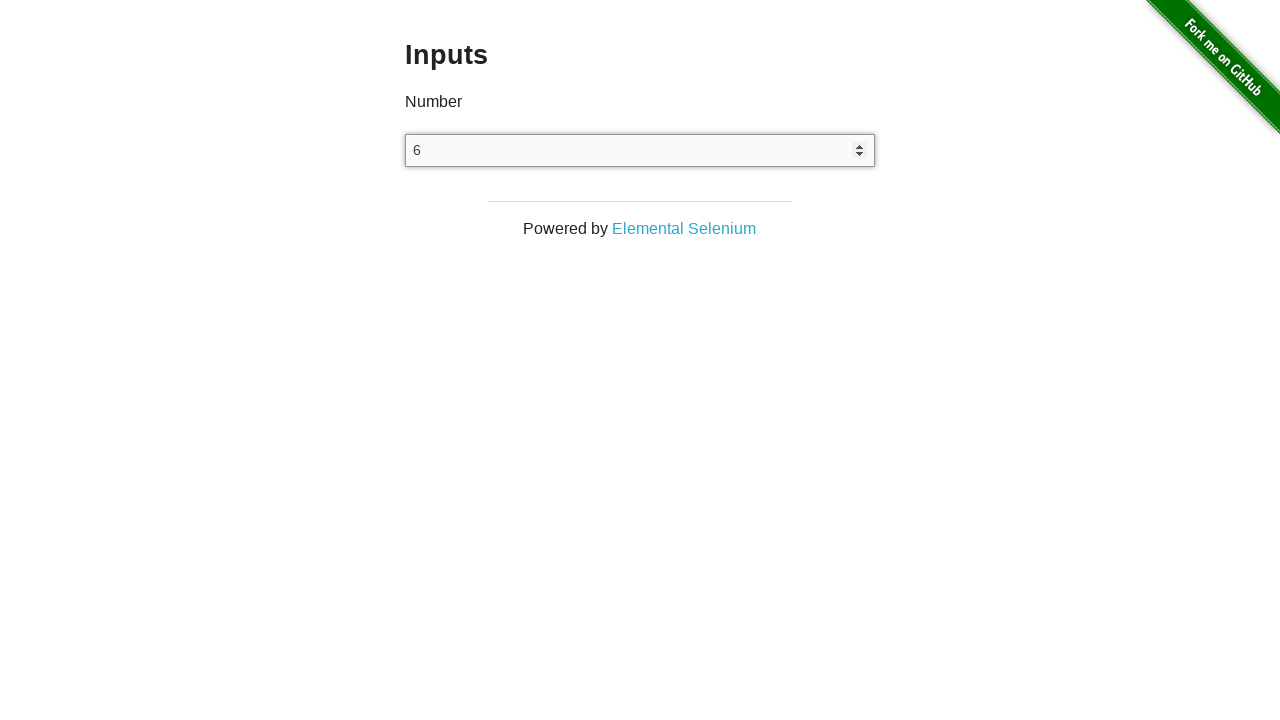

Waited 500ms after ArrowDown press 9
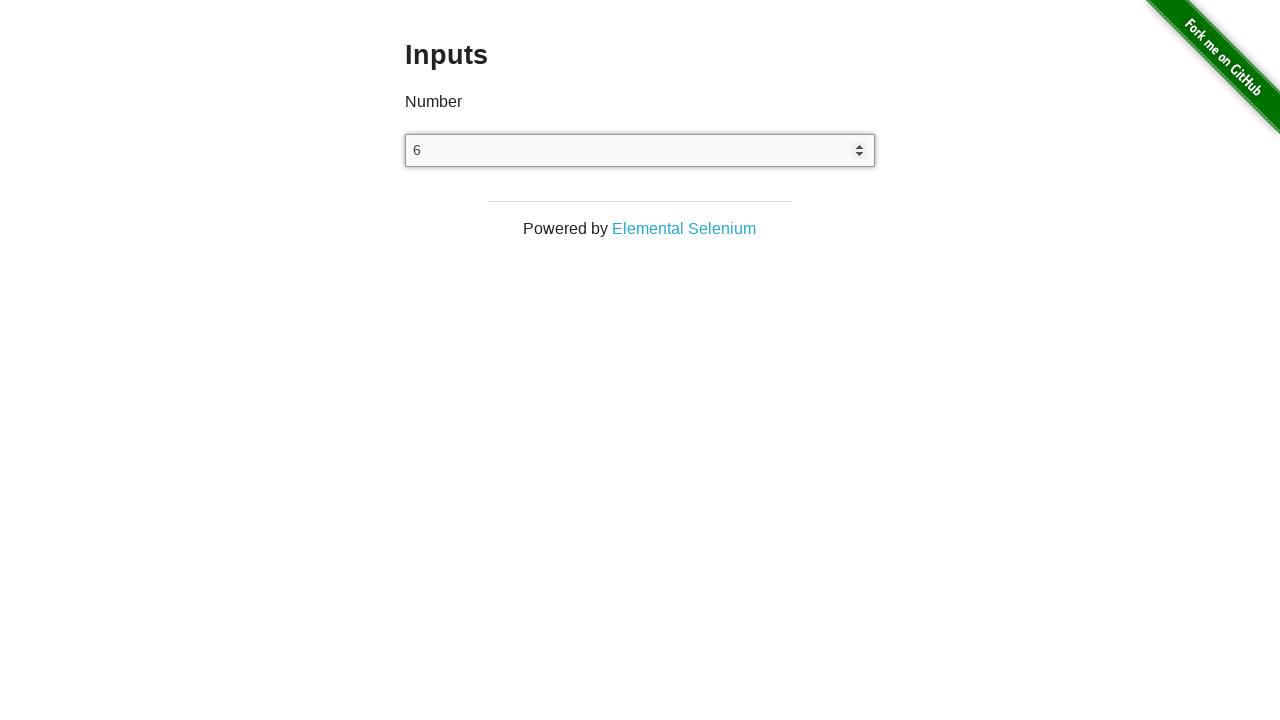

Pressed ArrowDown key to decrement number (press 10 of 10)
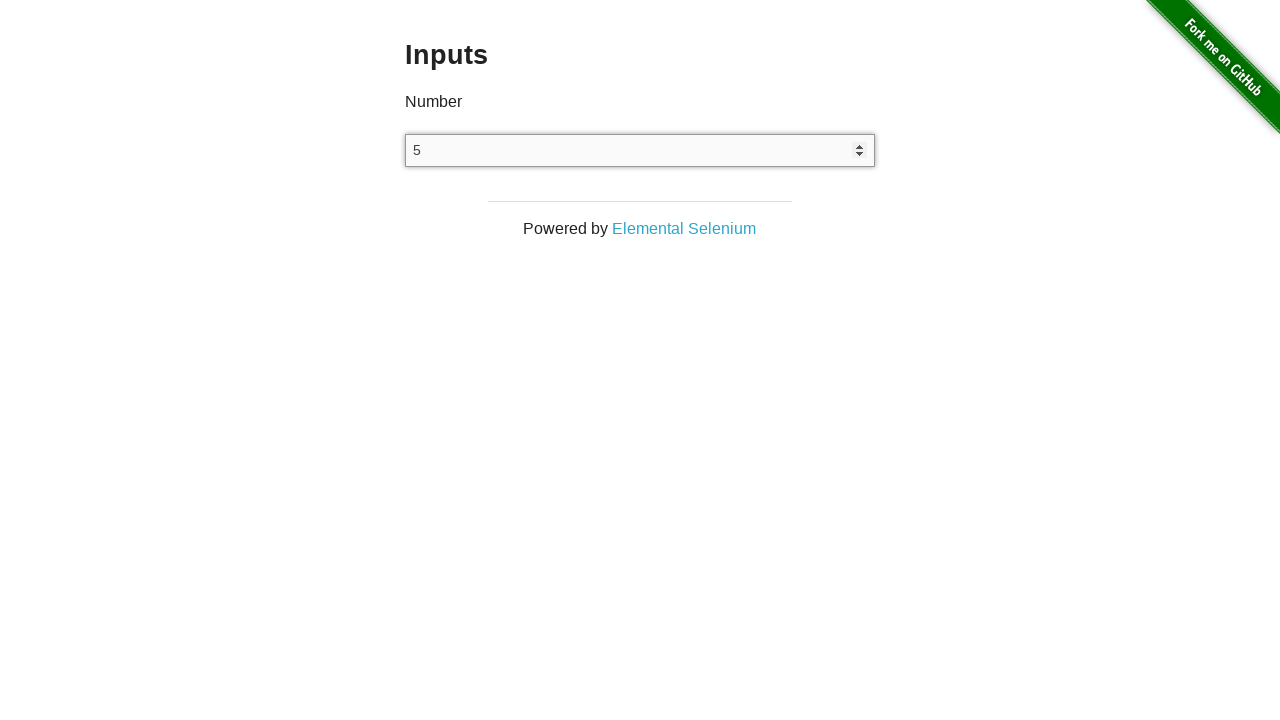

Waited 500ms after ArrowDown press 10
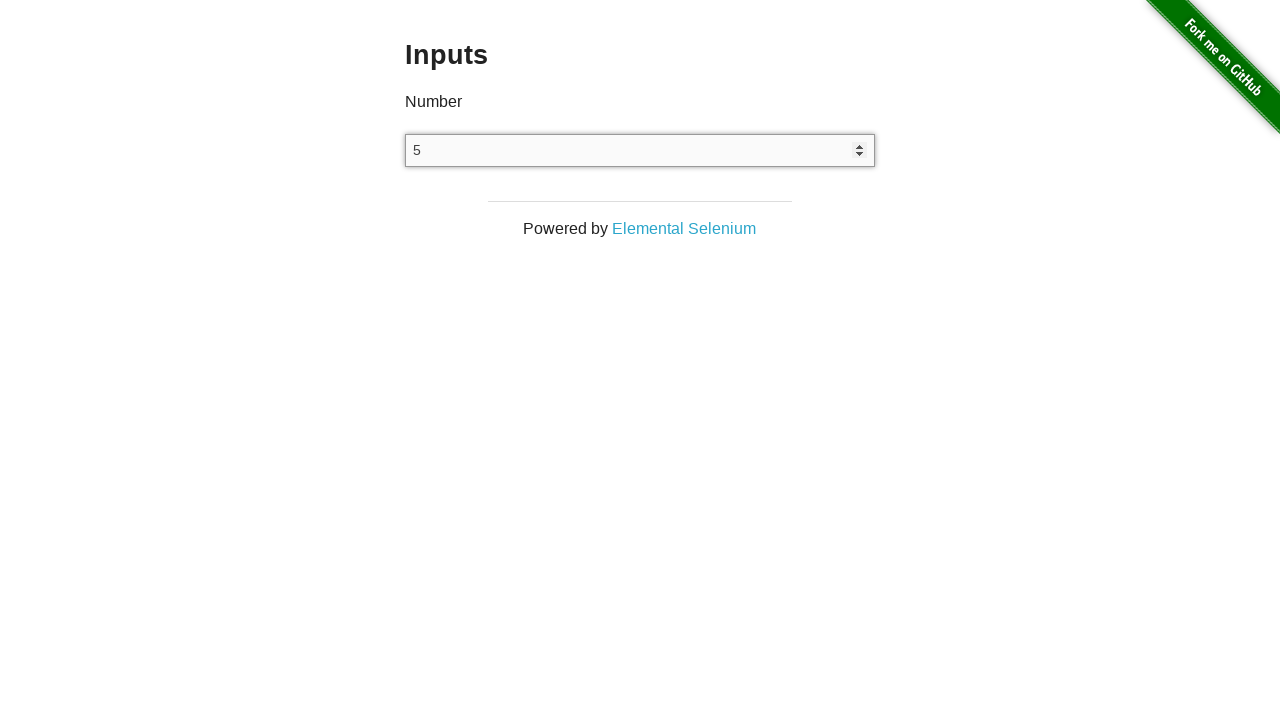

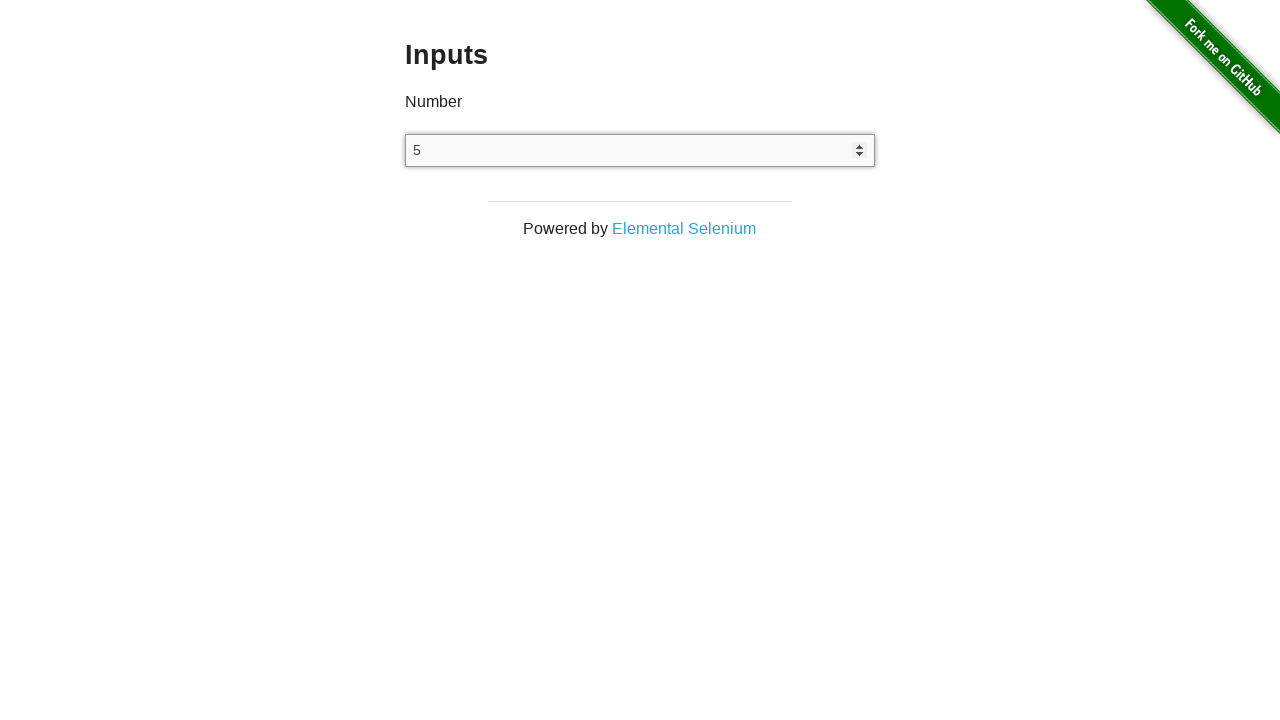